Tests shopping cart functionality by adding all items to cart, then emptying the cart and returning to shopping

Starting URL: https://jupiter.cloud.planittesting.com/#/

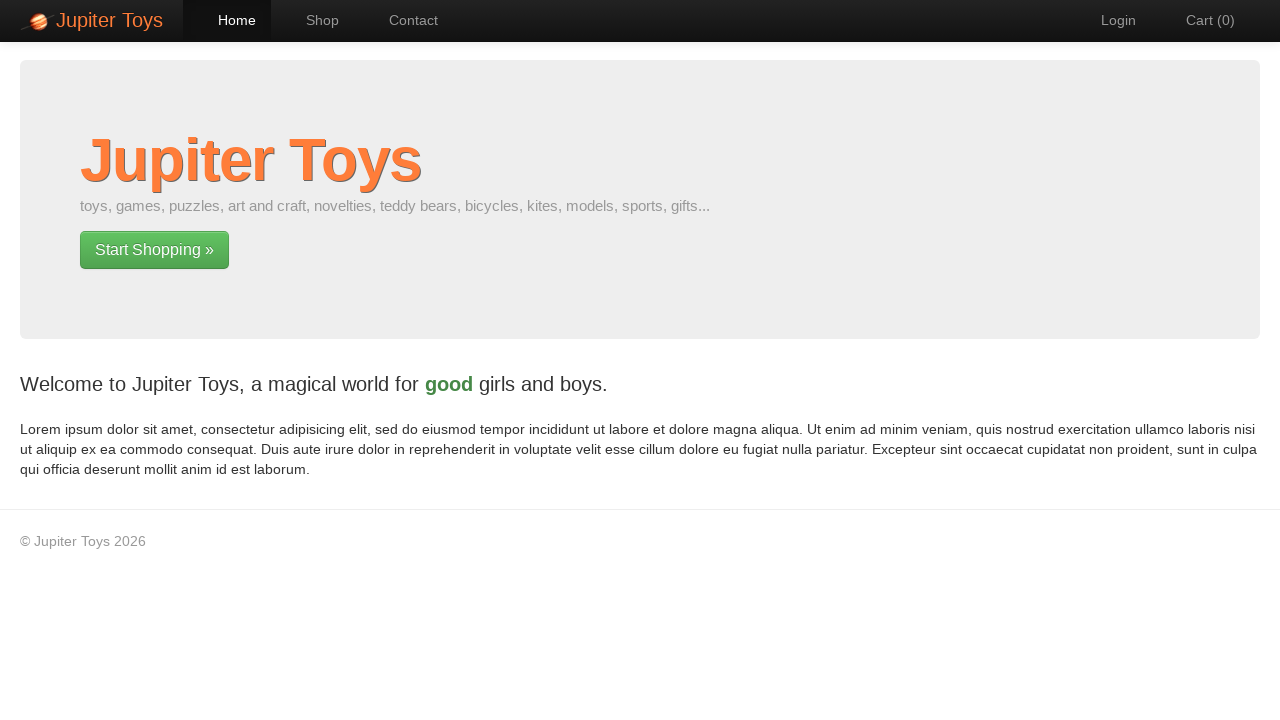

Clicked 'Shop' navigation link at (312, 20) on #nav-shop
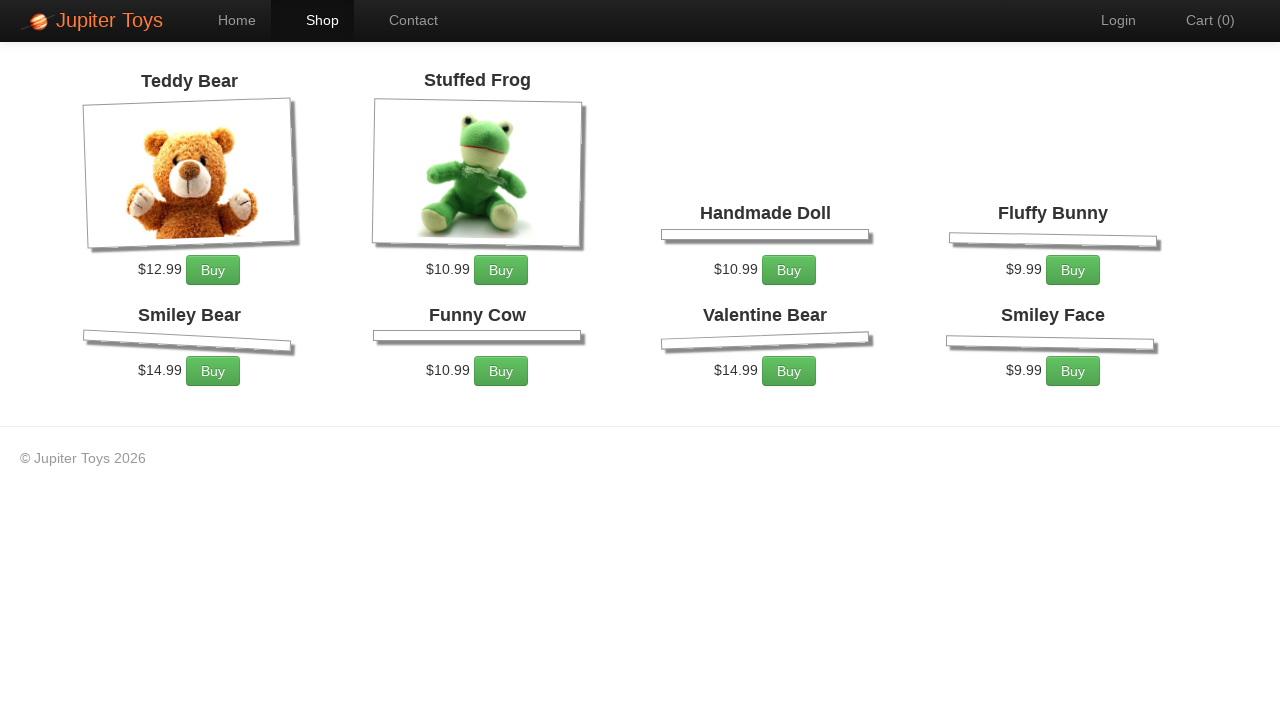

Shop page loaded (networkidle)
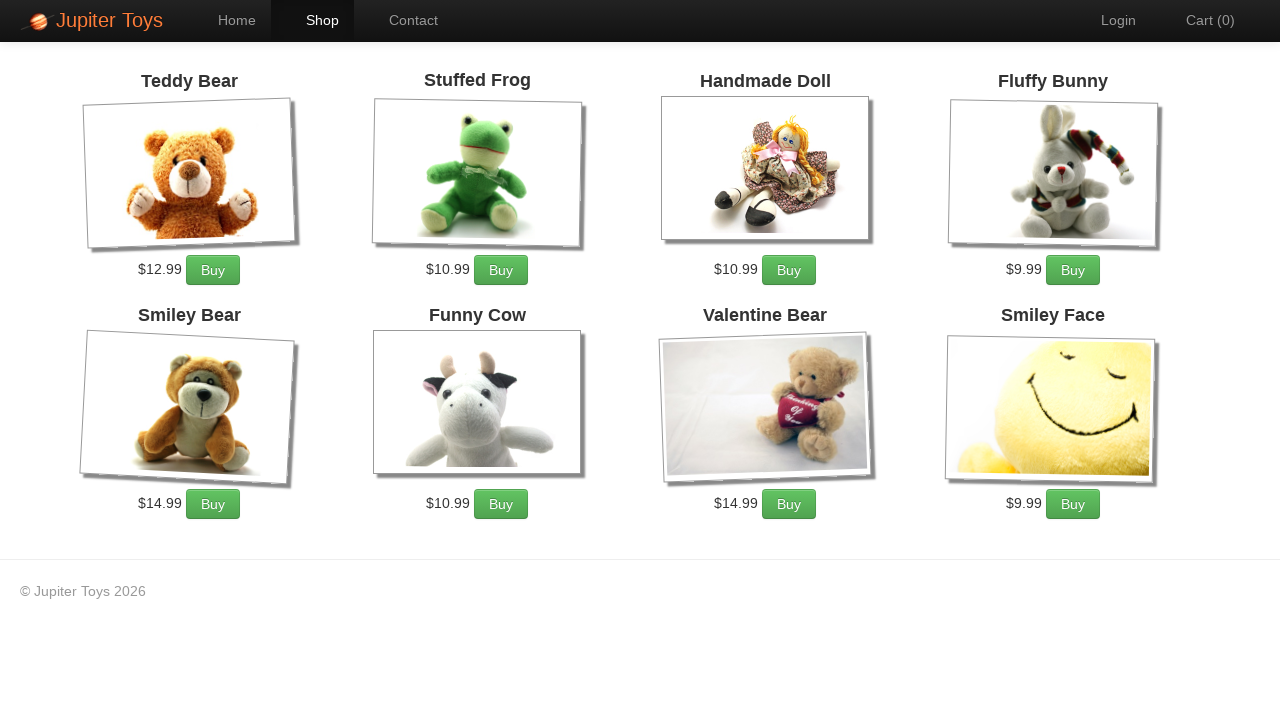

Clicked 'Add to cart' button at (213, 270) on .btn-success >> nth=0
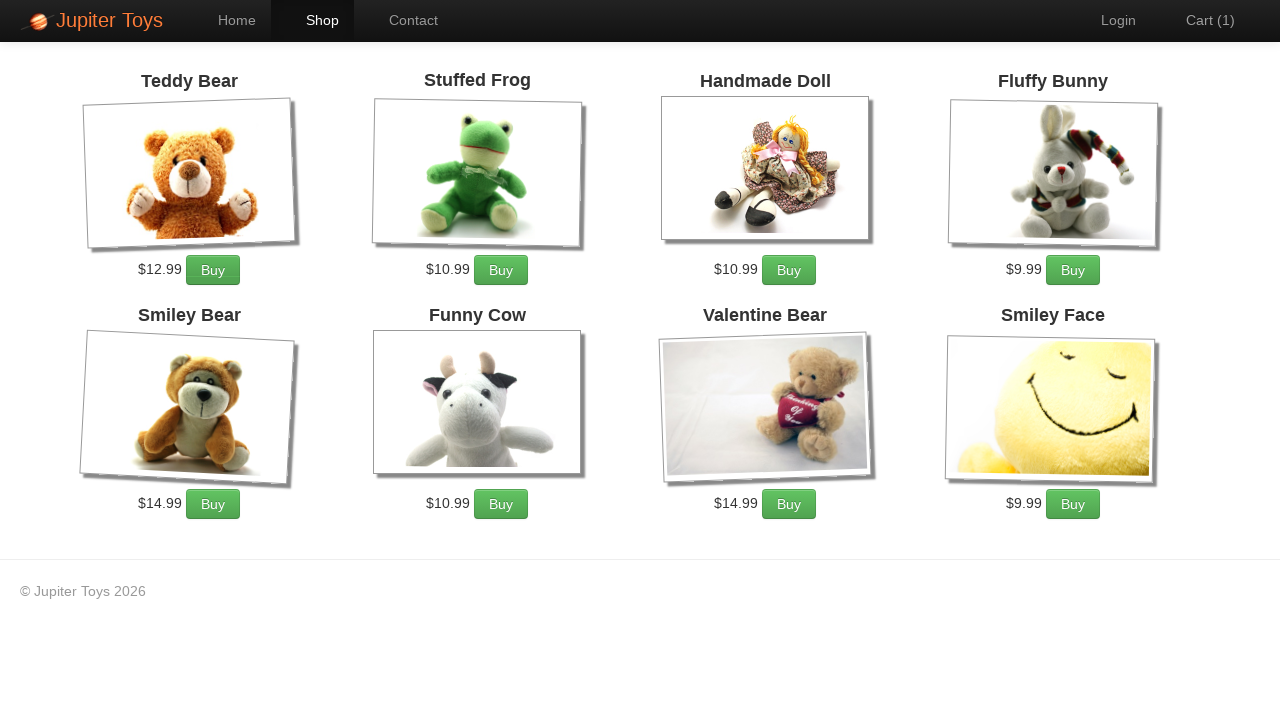

Clicked 'Add to cart' button at (501, 270) on .btn-success >> nth=1
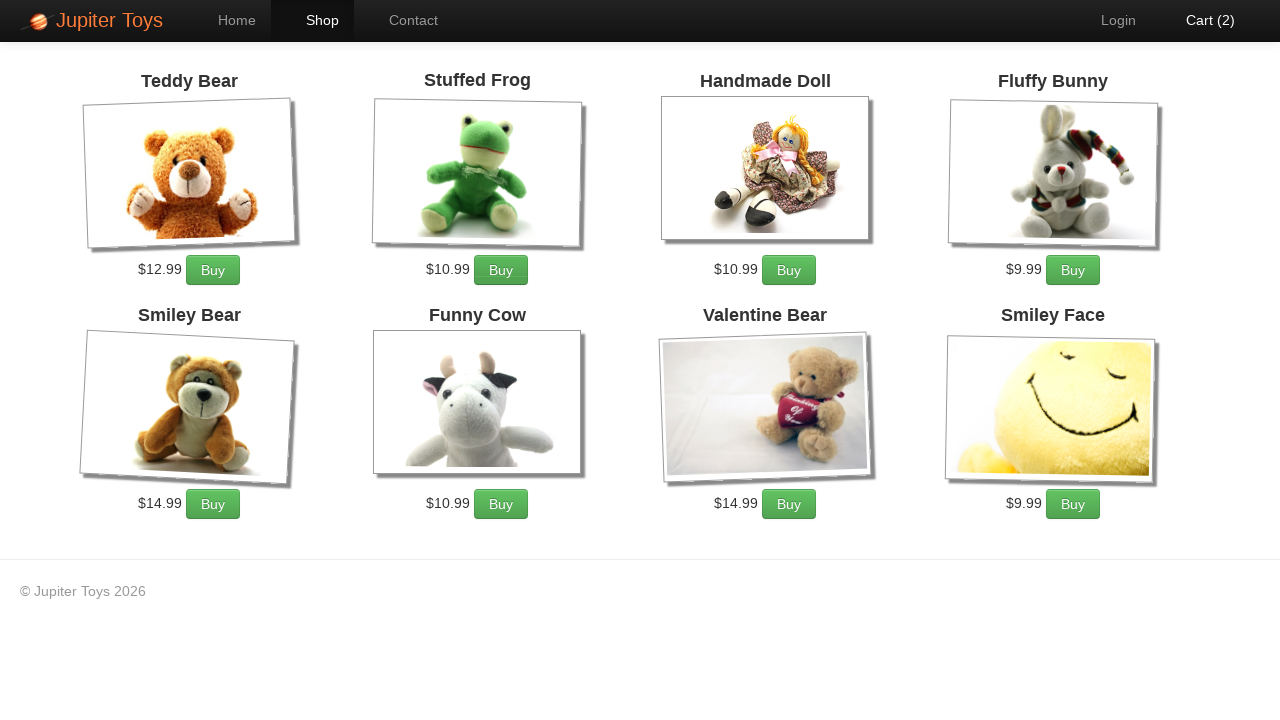

Clicked 'Add to cart' button at (789, 270) on .btn-success >> nth=2
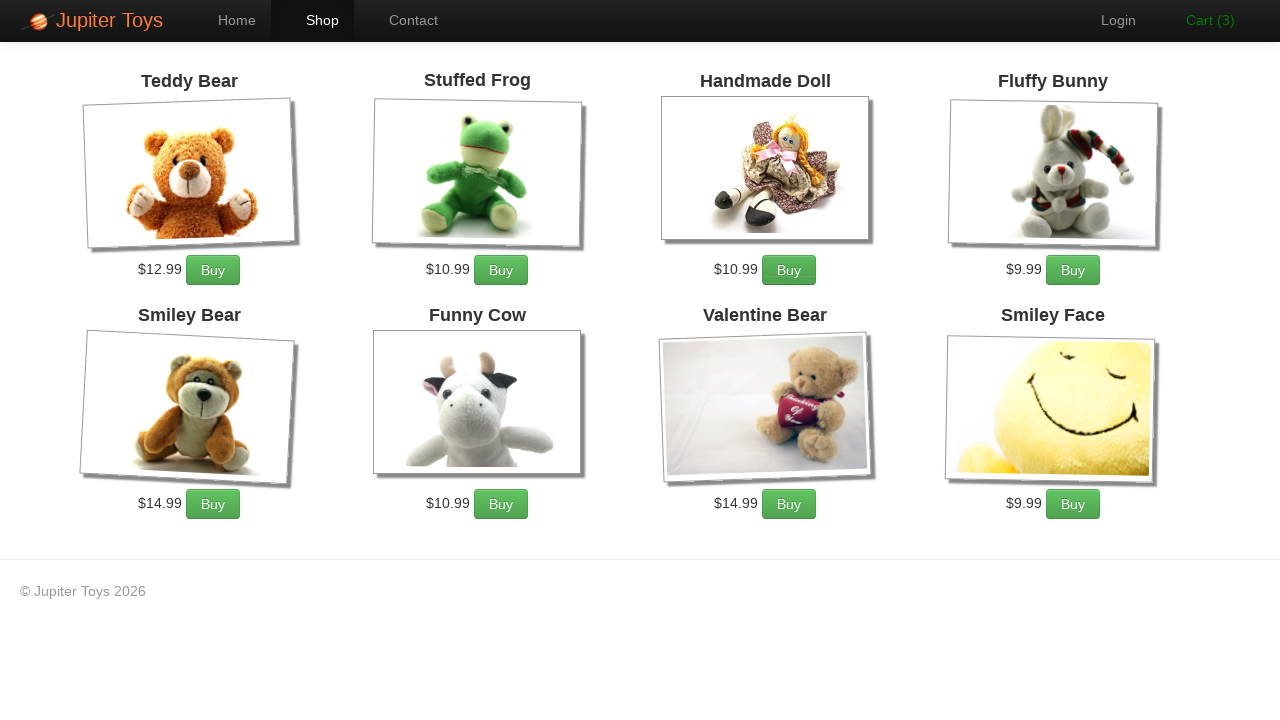

Clicked 'Add to cart' button at (1073, 270) on .btn-success >> nth=3
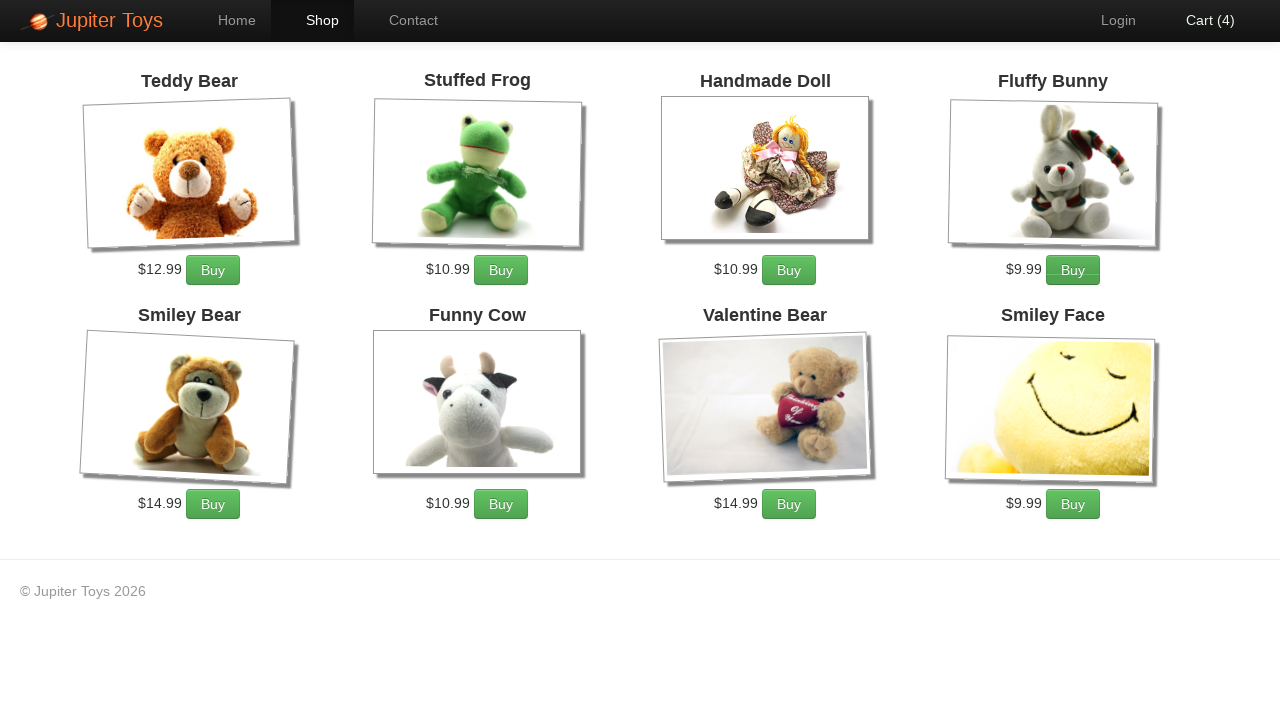

Clicked 'Add to cart' button at (213, 504) on .btn-success >> nth=4
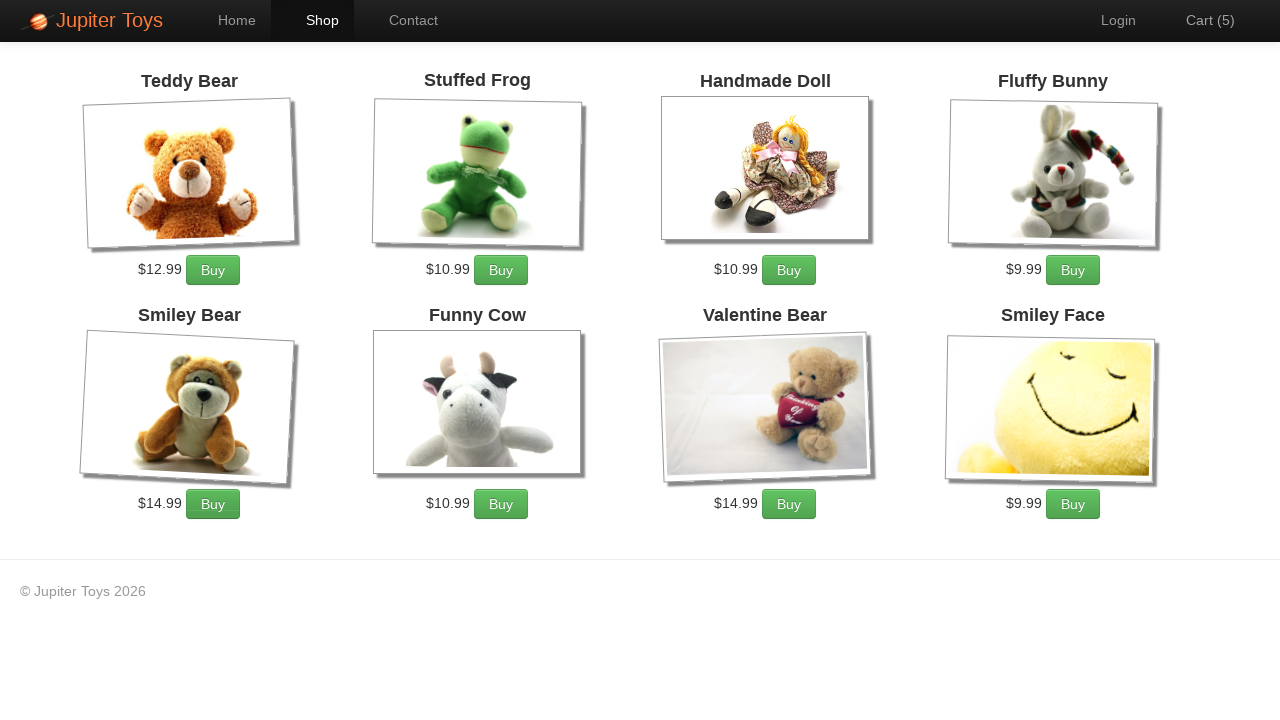

Clicked 'Add to cart' button at (501, 504) on .btn-success >> nth=5
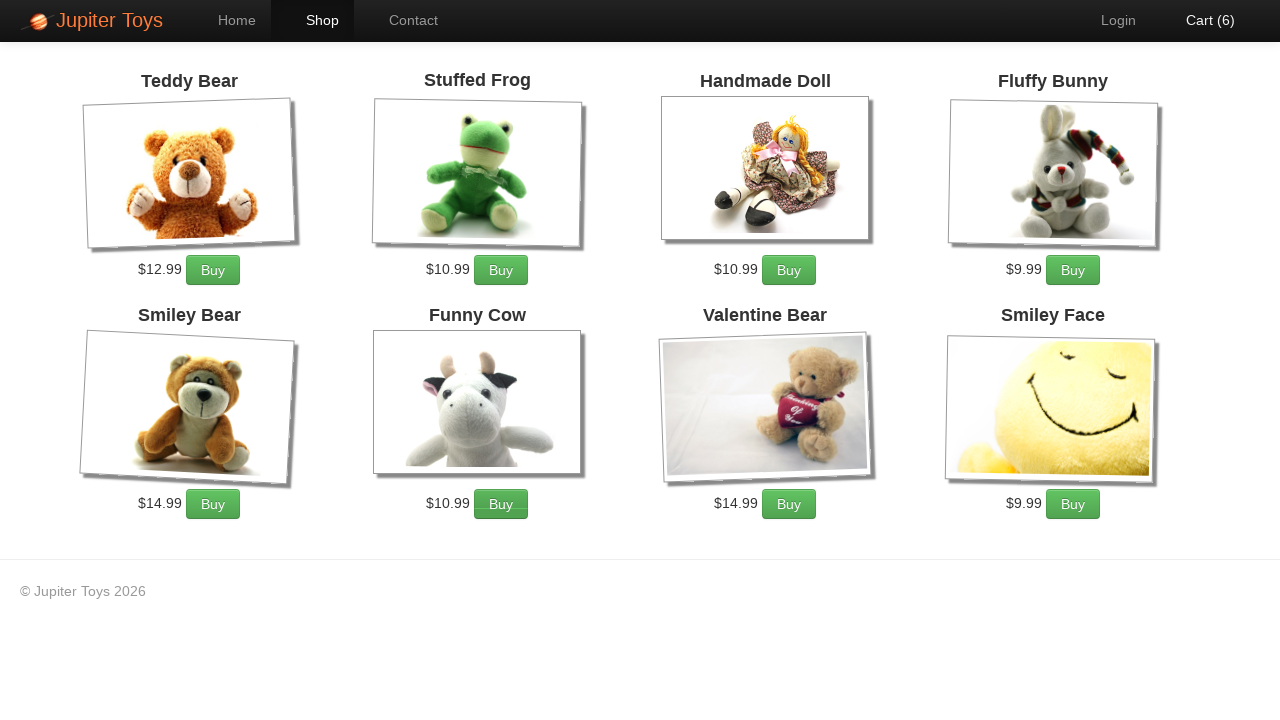

Clicked 'Add to cart' button at (789, 504) on .btn-success >> nth=6
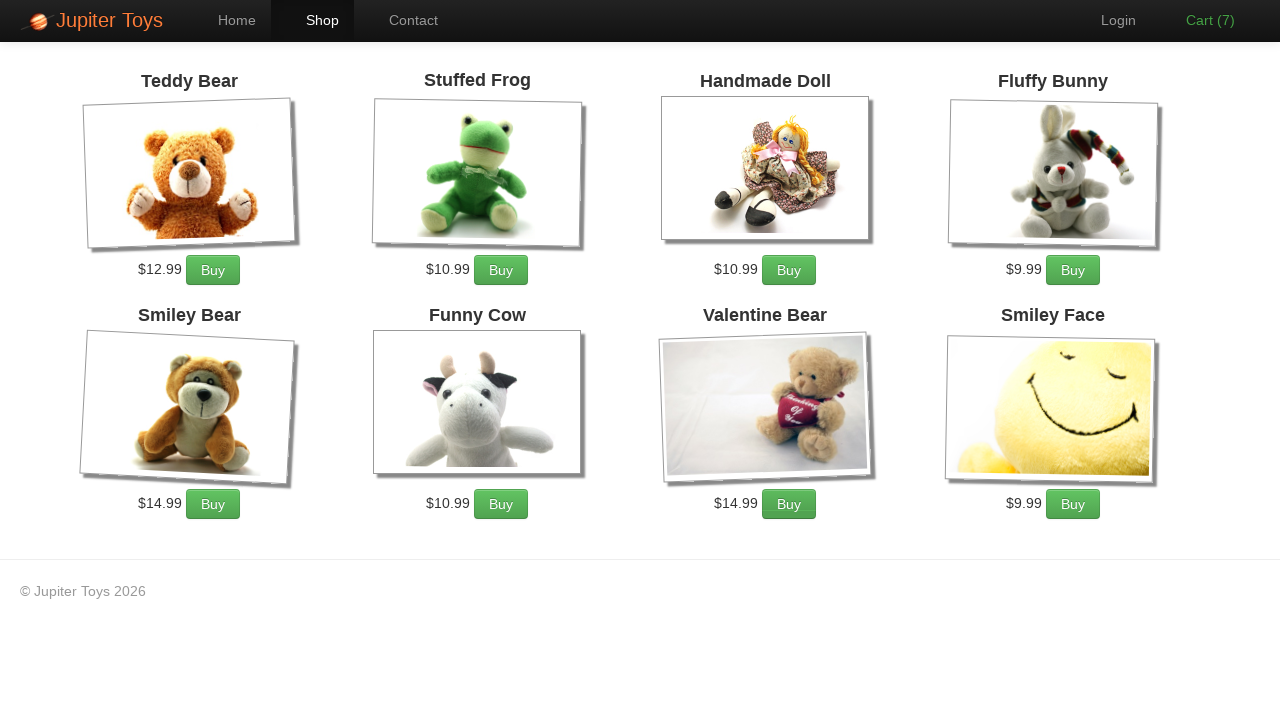

Clicked 'Add to cart' button at (1073, 504) on .btn-success >> nth=7
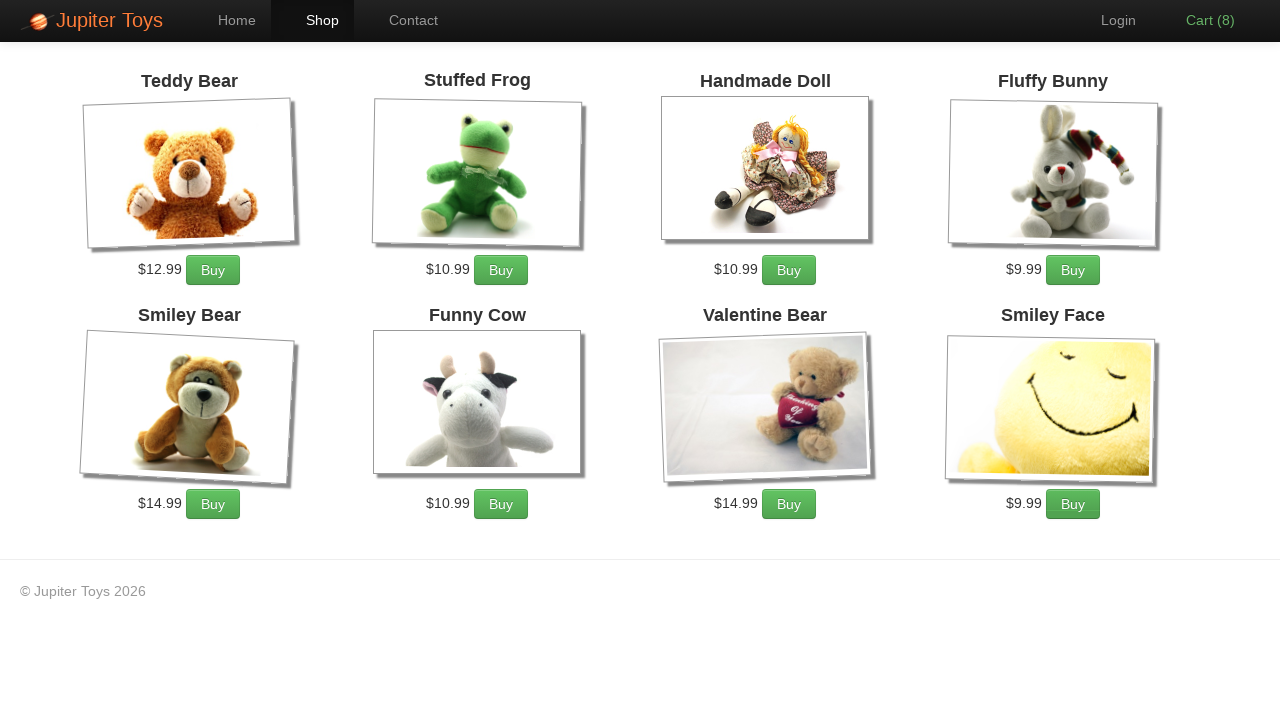

Clicked 'Cart' navigation link at (1200, 20) on #nav-cart
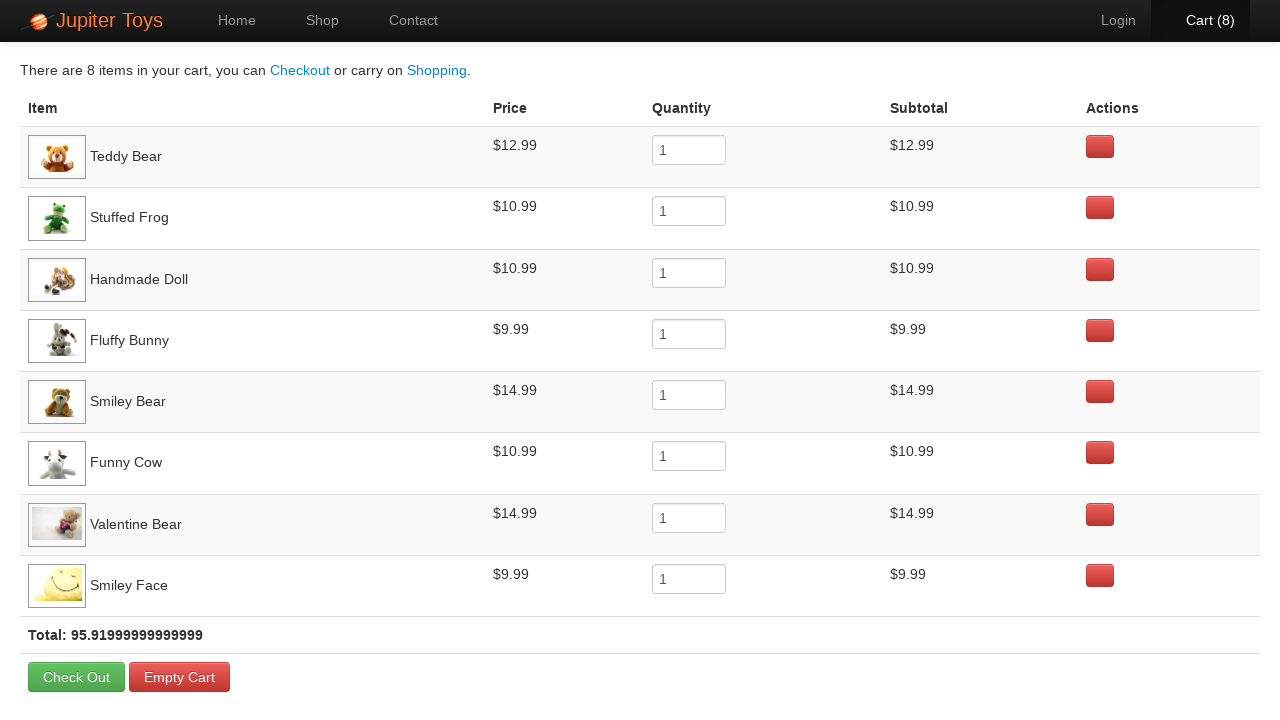

Cart page loaded (networkidle)
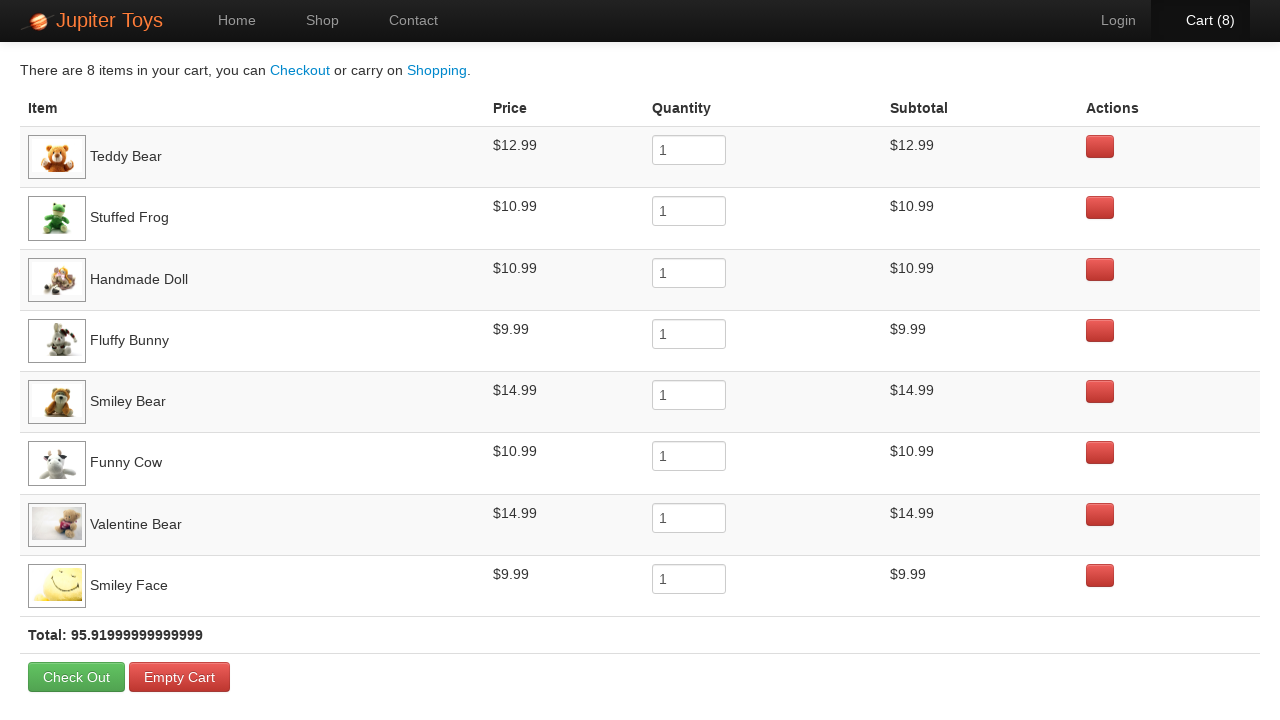

Clicked 'Empty' button to empty cart at (180, 677) on text=Empty
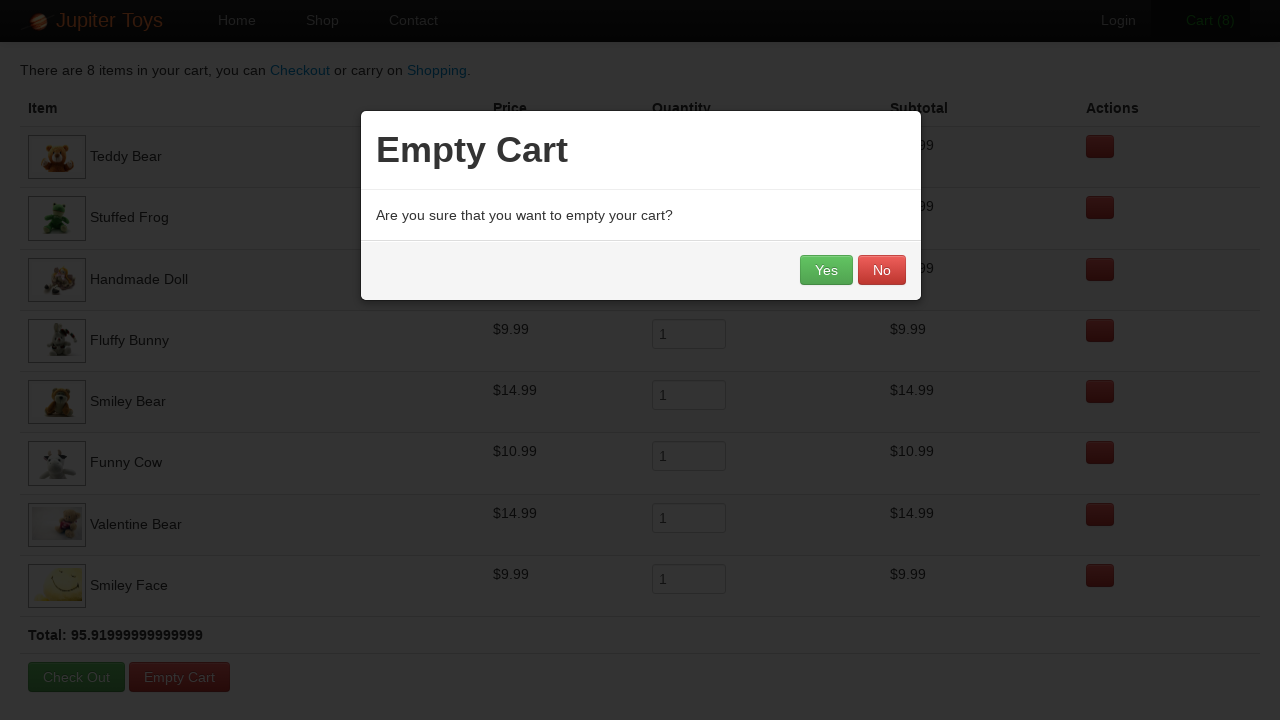

Confirmed cart emptying by clicking 'Yes' at (826, 270) on text=Yes
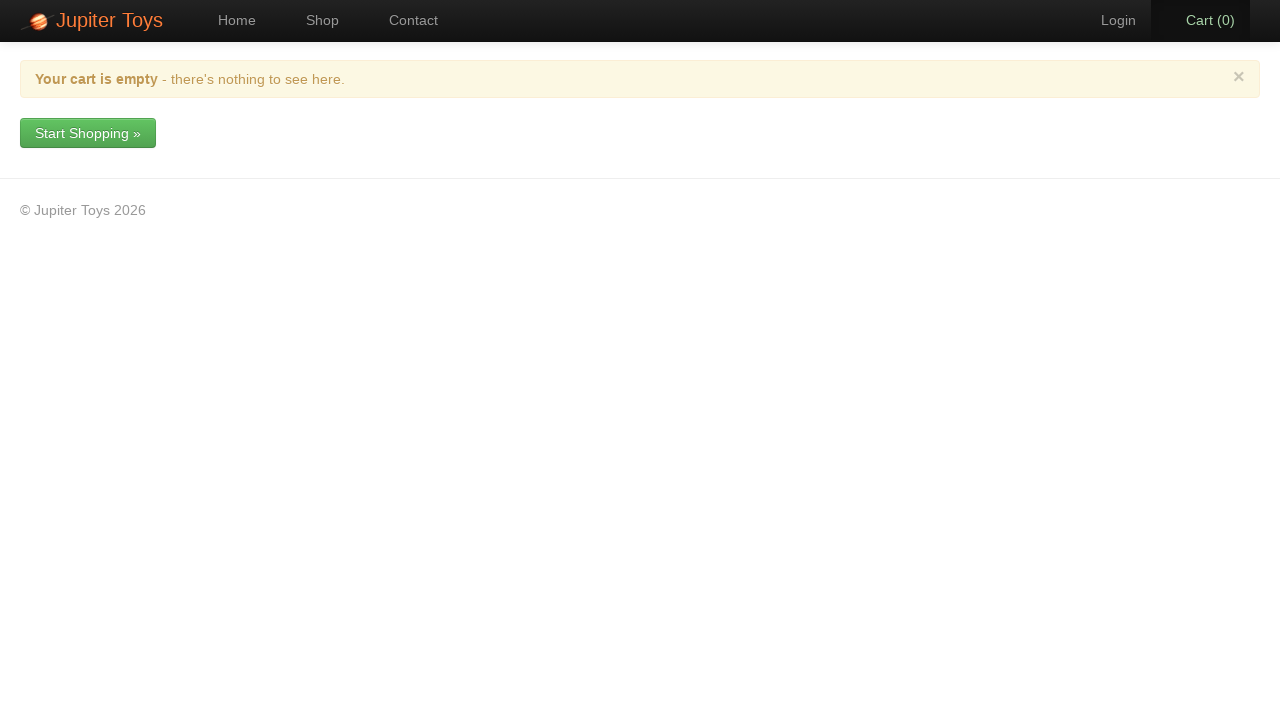

Clicked 'Start' button to return to shopping at (88, 133) on text=Start
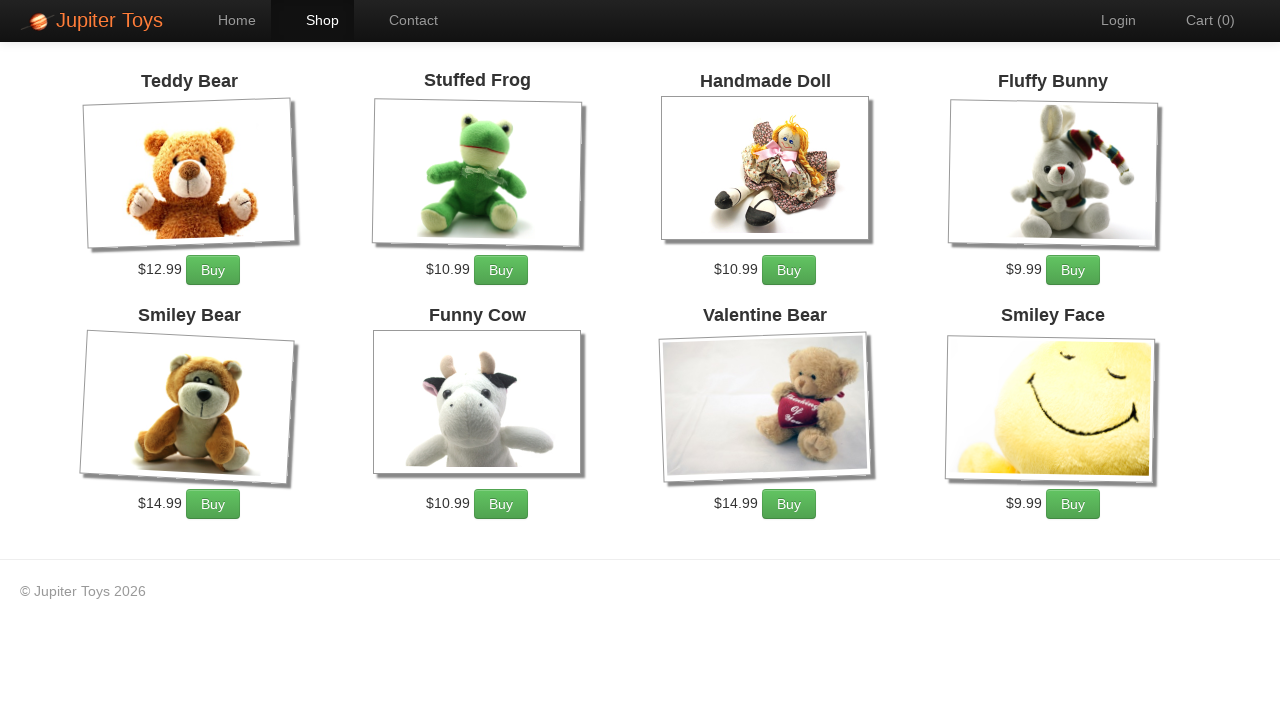

Shopping page loaded (networkidle)
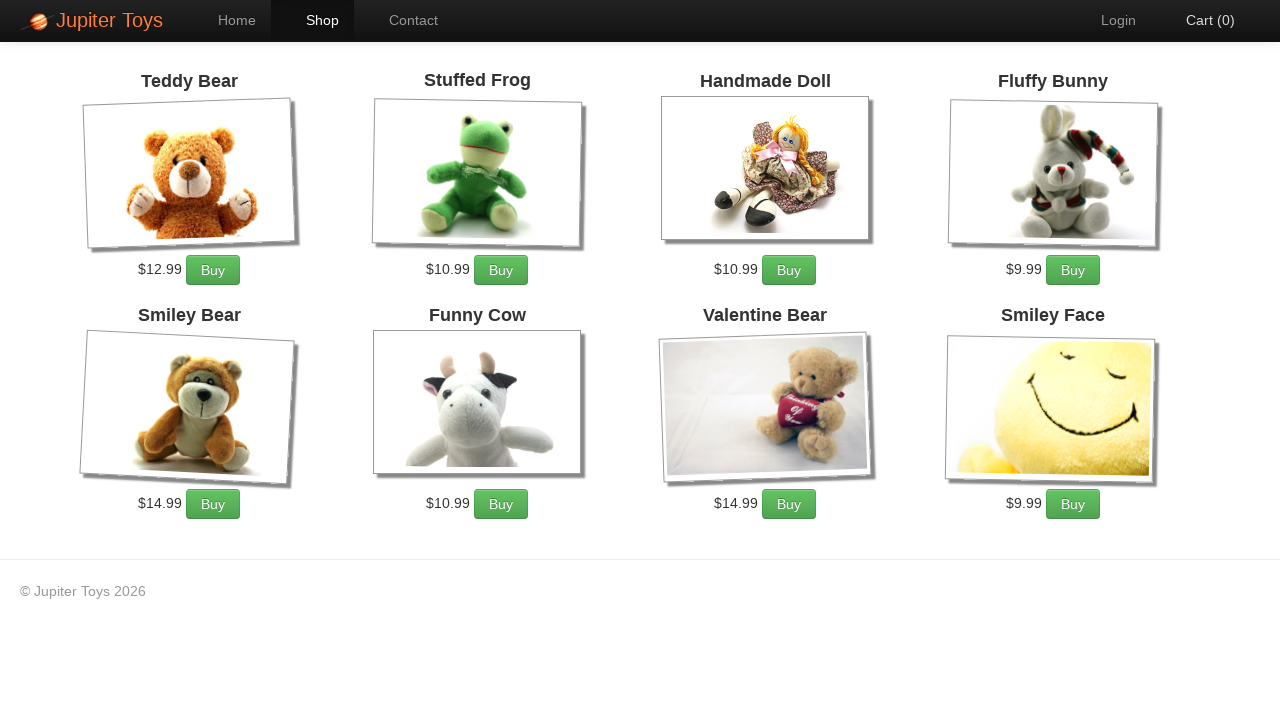

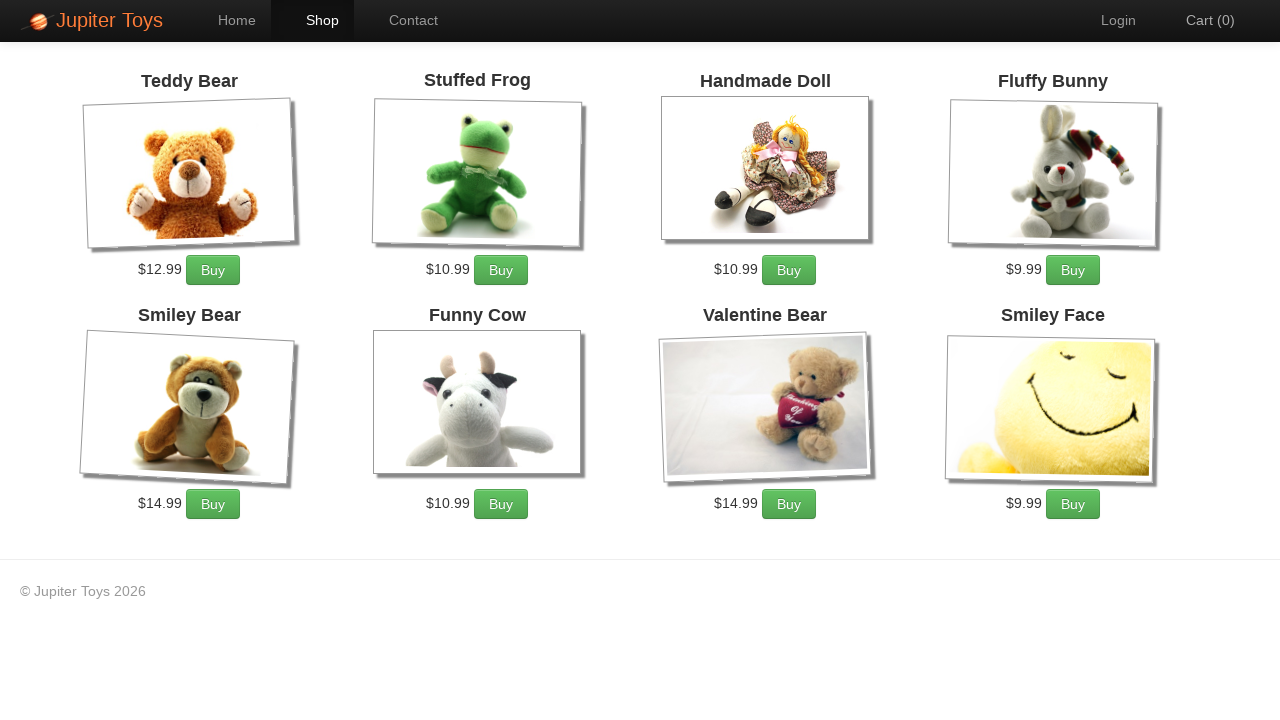